Tests the jQuery UI resizable widget by dragging the east (right) resize handle to expand the element horizontally

Starting URL: http://jqueryui.com/resizable/

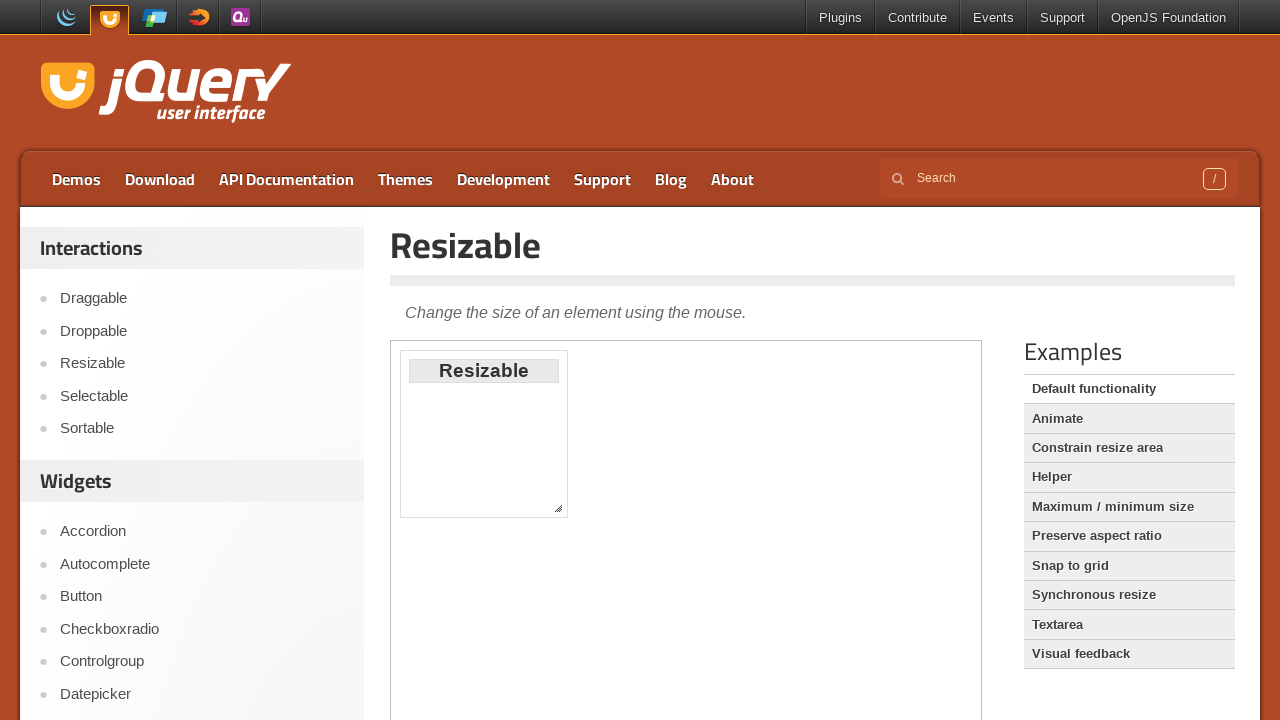

Located the demo iframe for the resizable widget
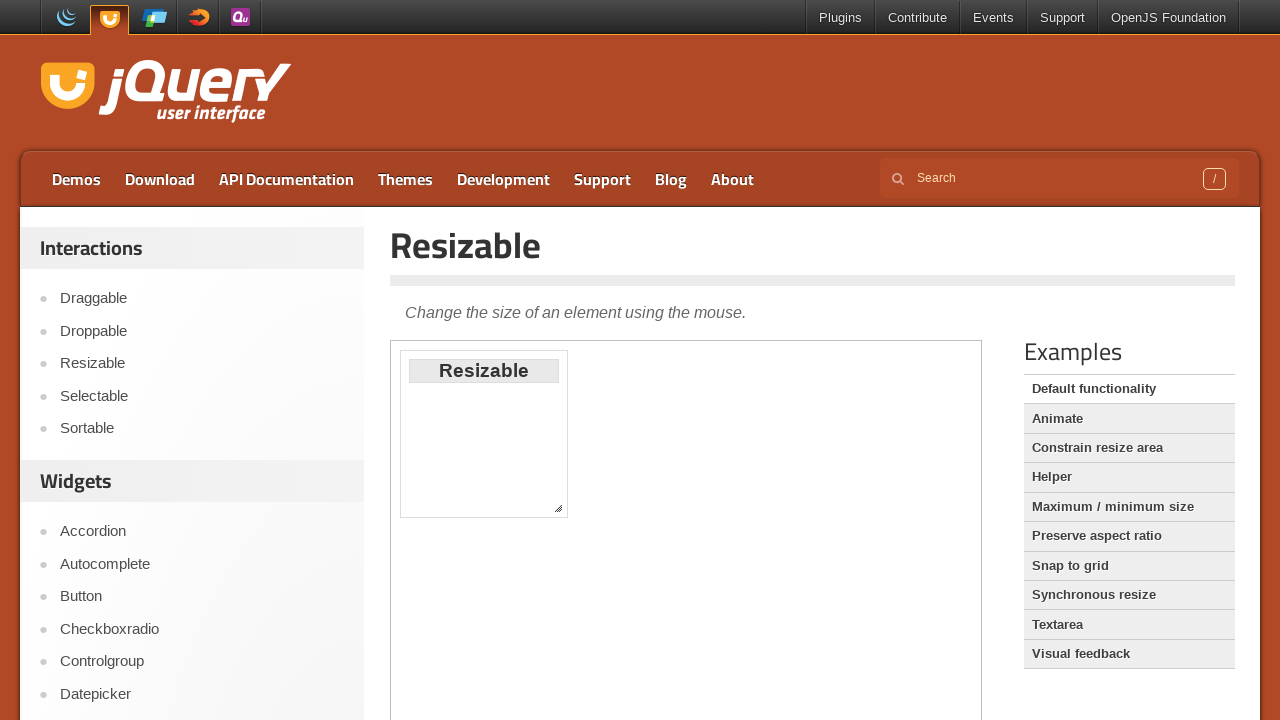

Located the east (right) resize handle
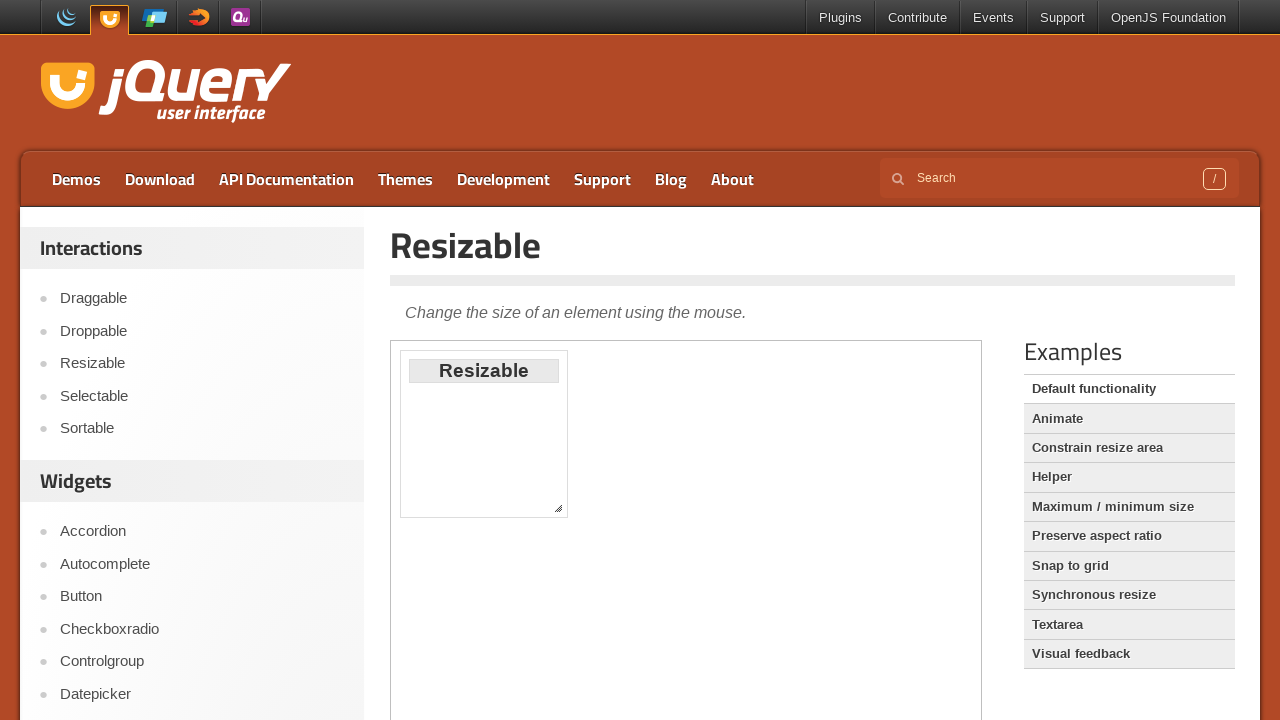

Dragged the east resize handle 200 pixels to the right to expand the element at (765, 351)
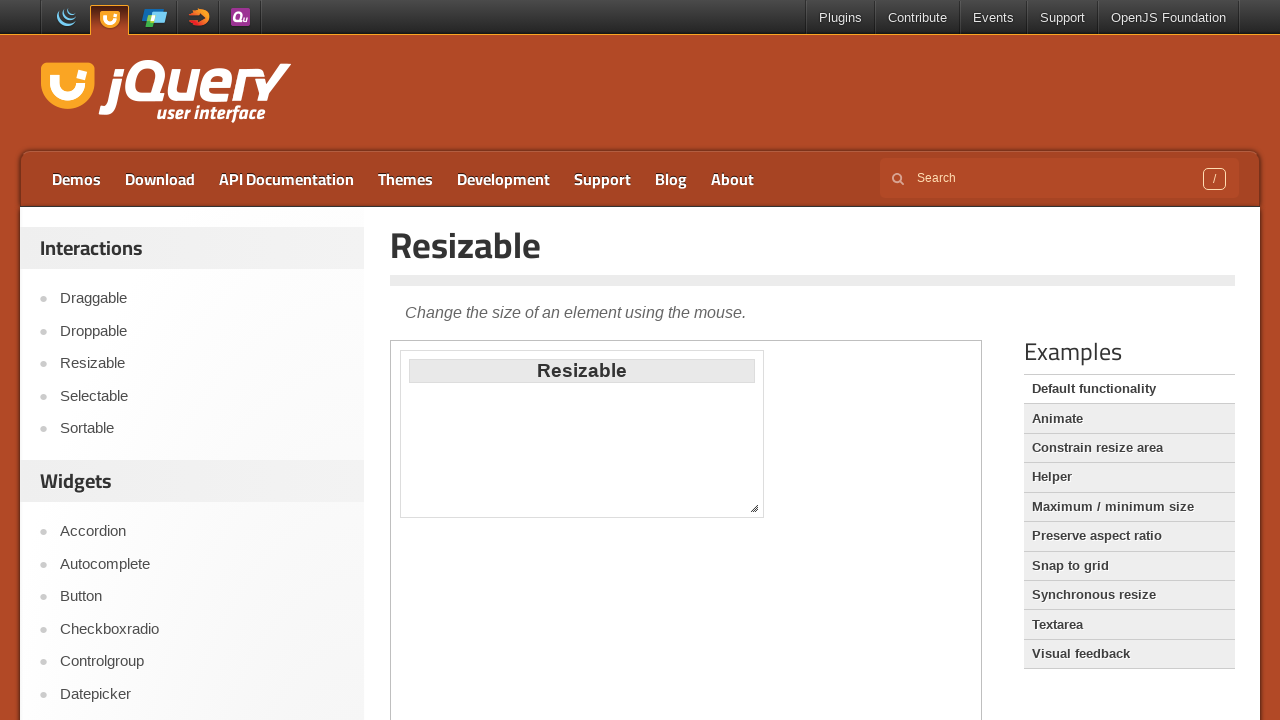

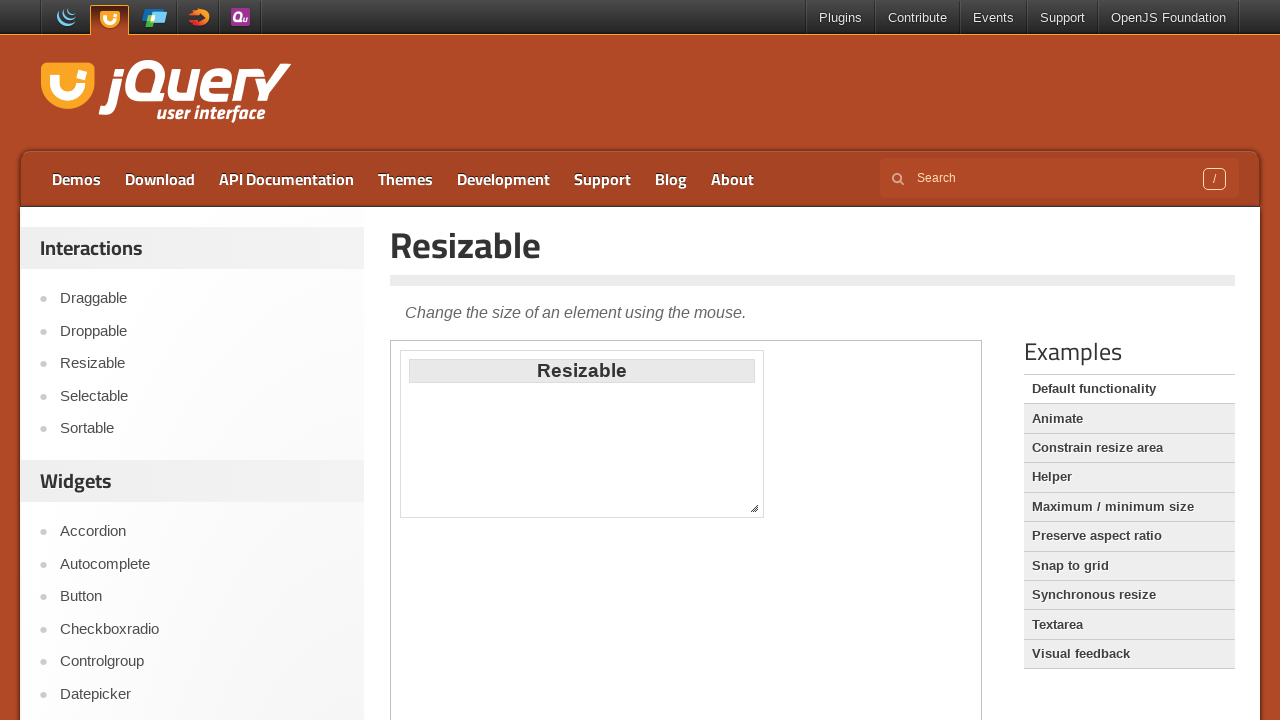